Tests finding and interacting with the search input on DuckDuckGo, verifying it becomes the active element after typing

Starting URL: http://www.duckduckgo.com

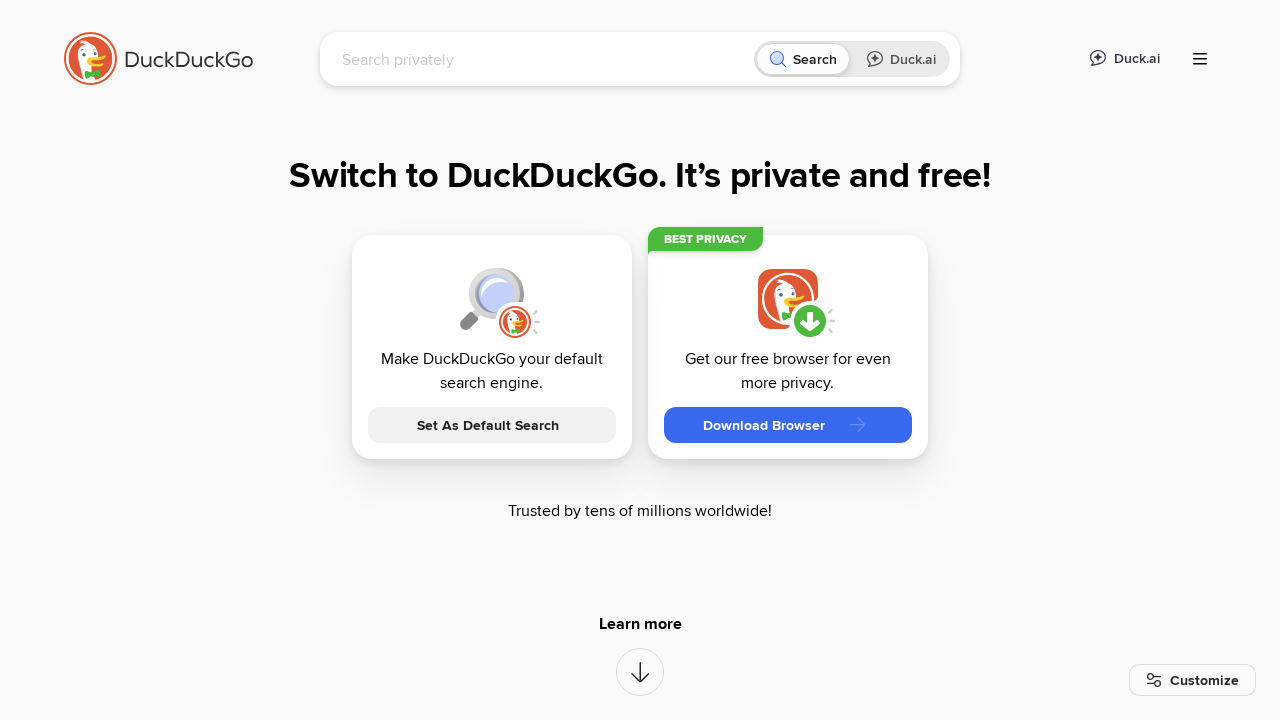

Filled search input with 'automation' query on input[name='q']
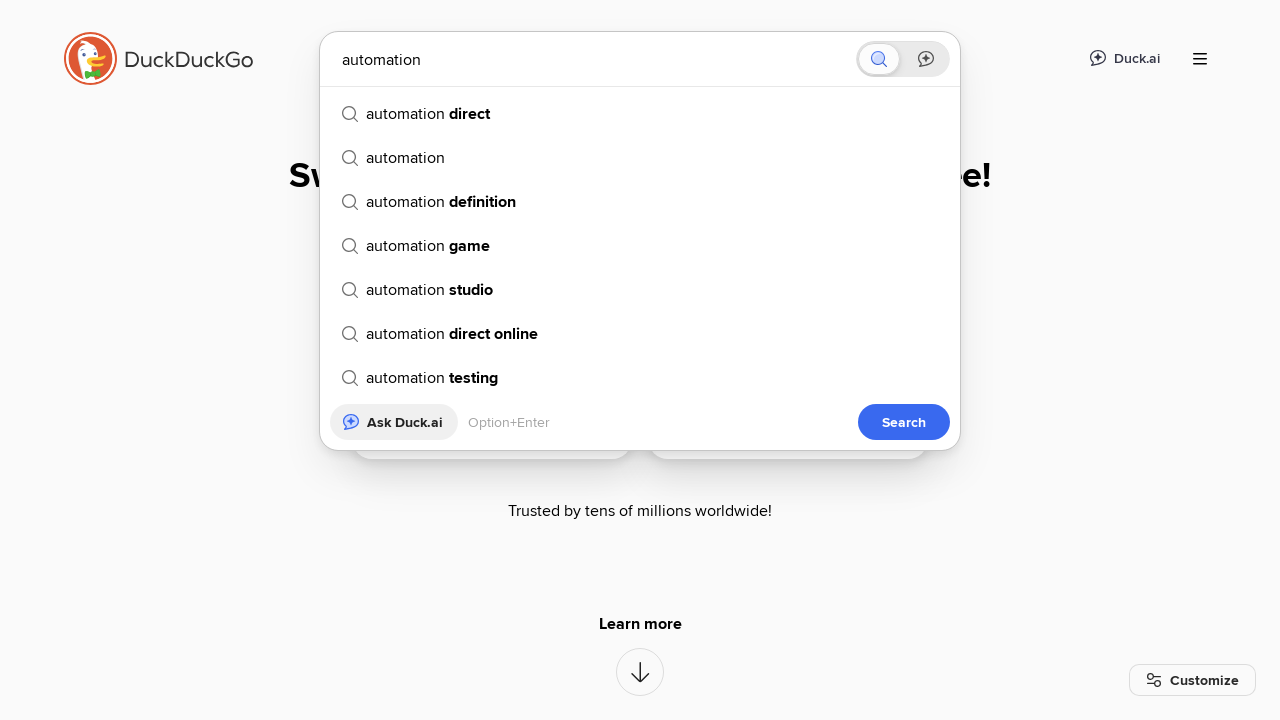

Verified search input is focused (active element)
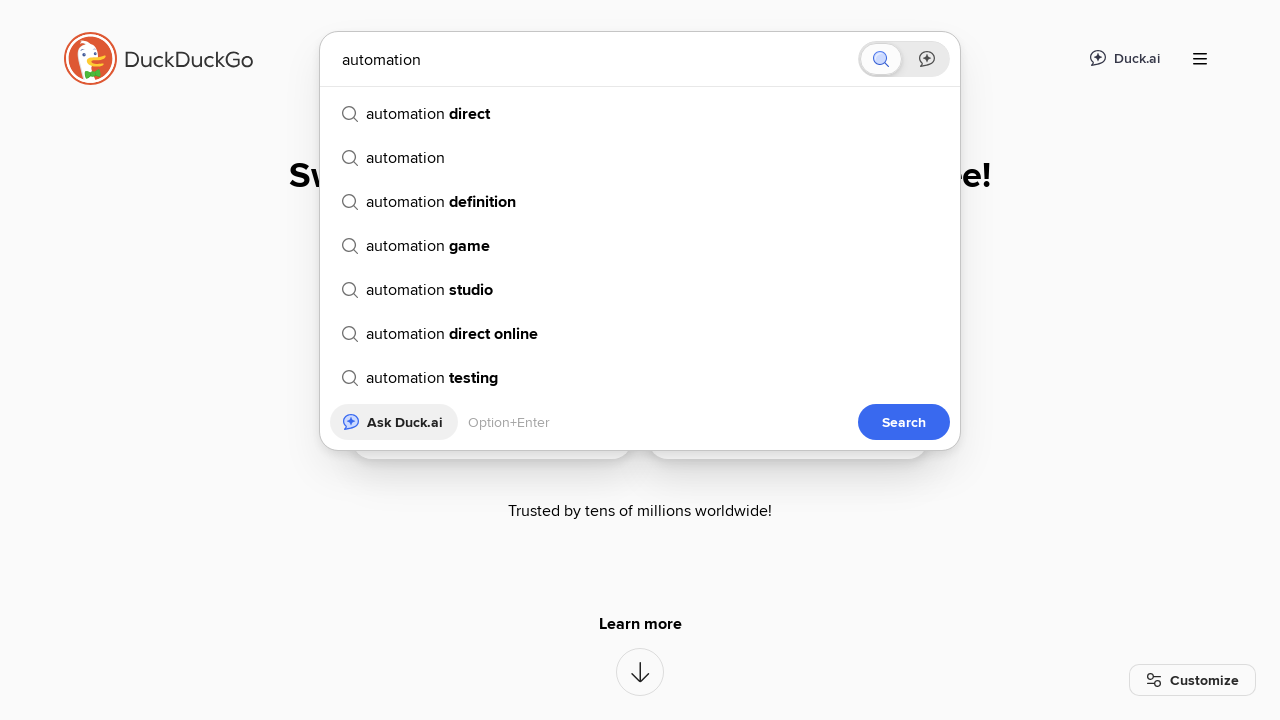

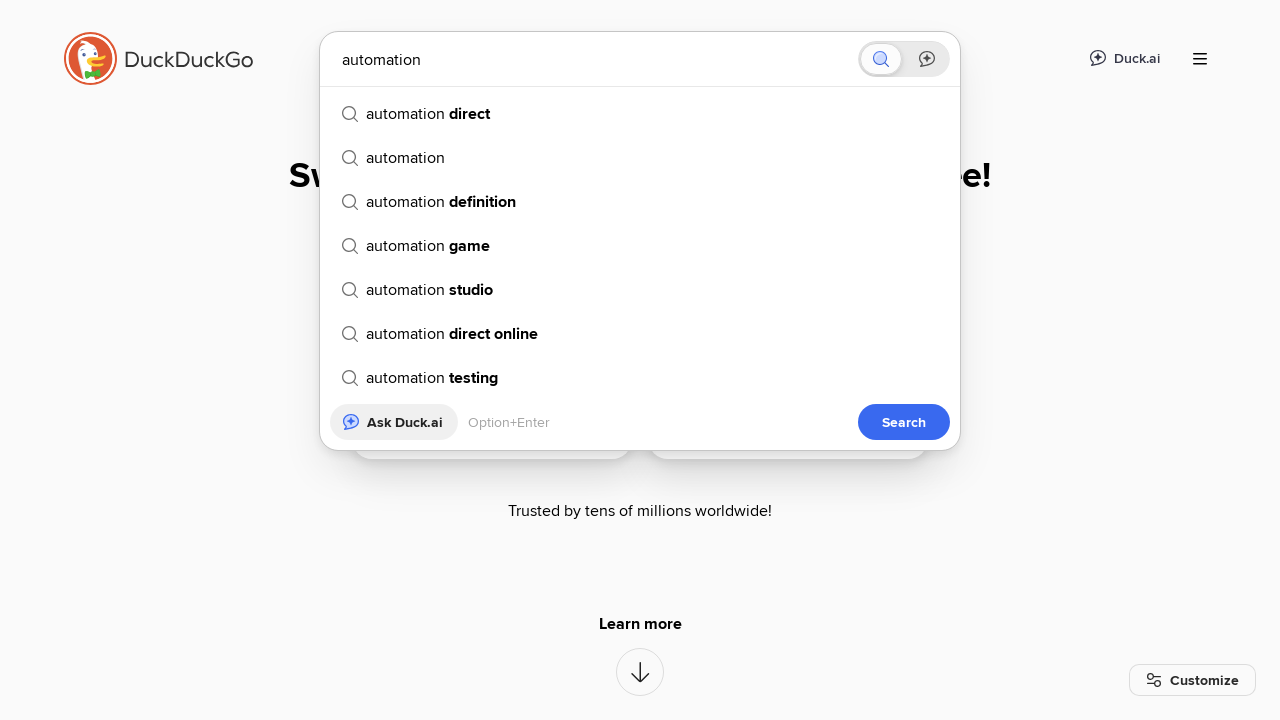